Tests browser window handling using array-based window switching, clicking a link that opens a new window, and navigating between windows.

Starting URL: https://the-internet.herokuapp.com/windows

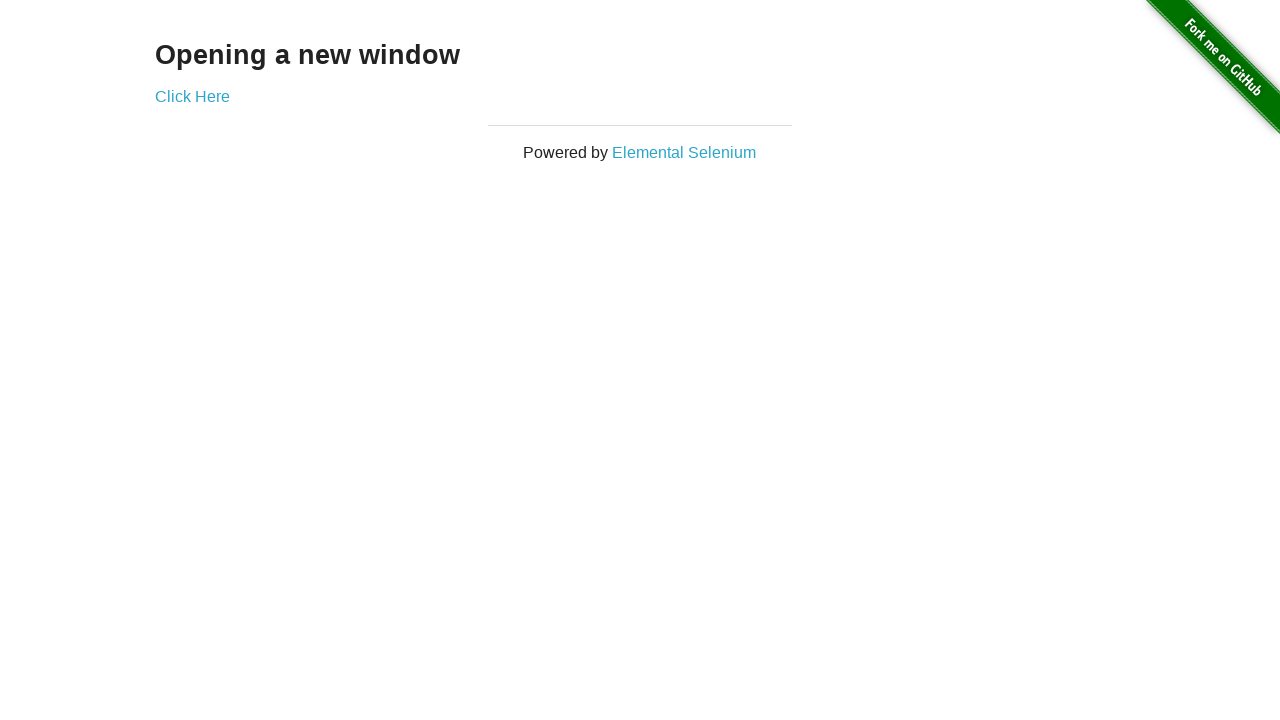

Retrieved header text from first page
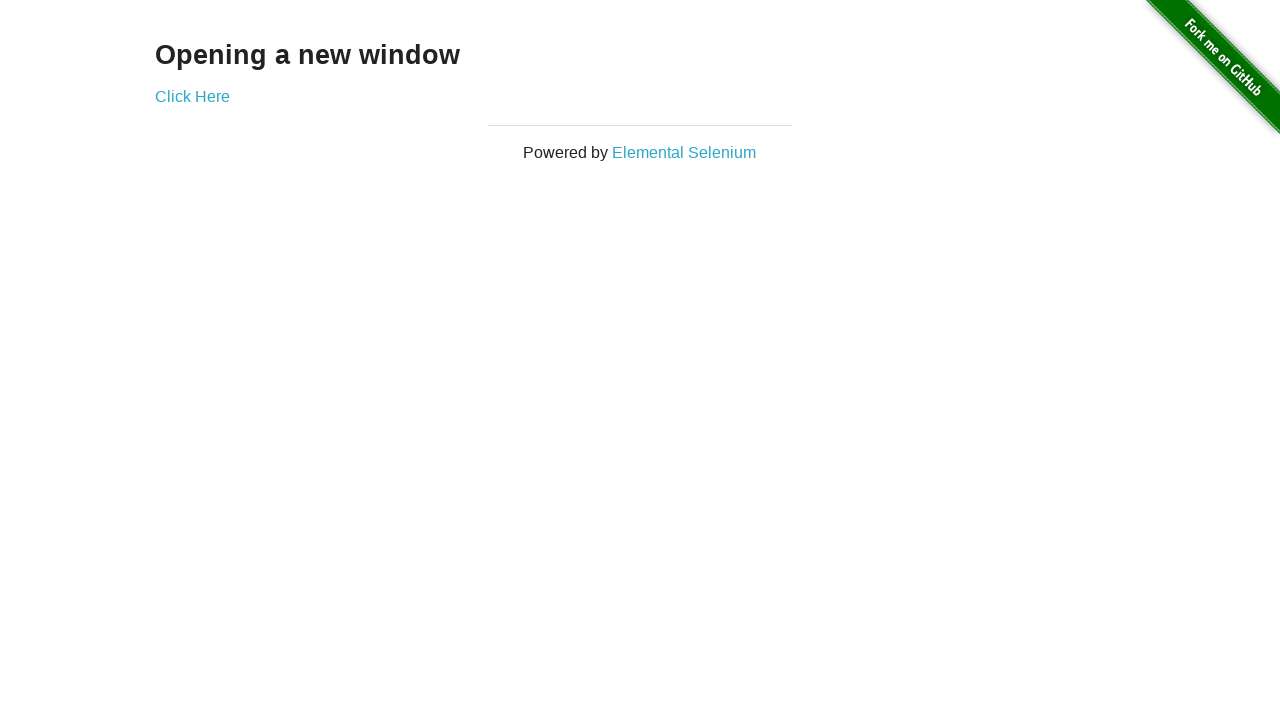

Verified header text is 'Opening a new window'
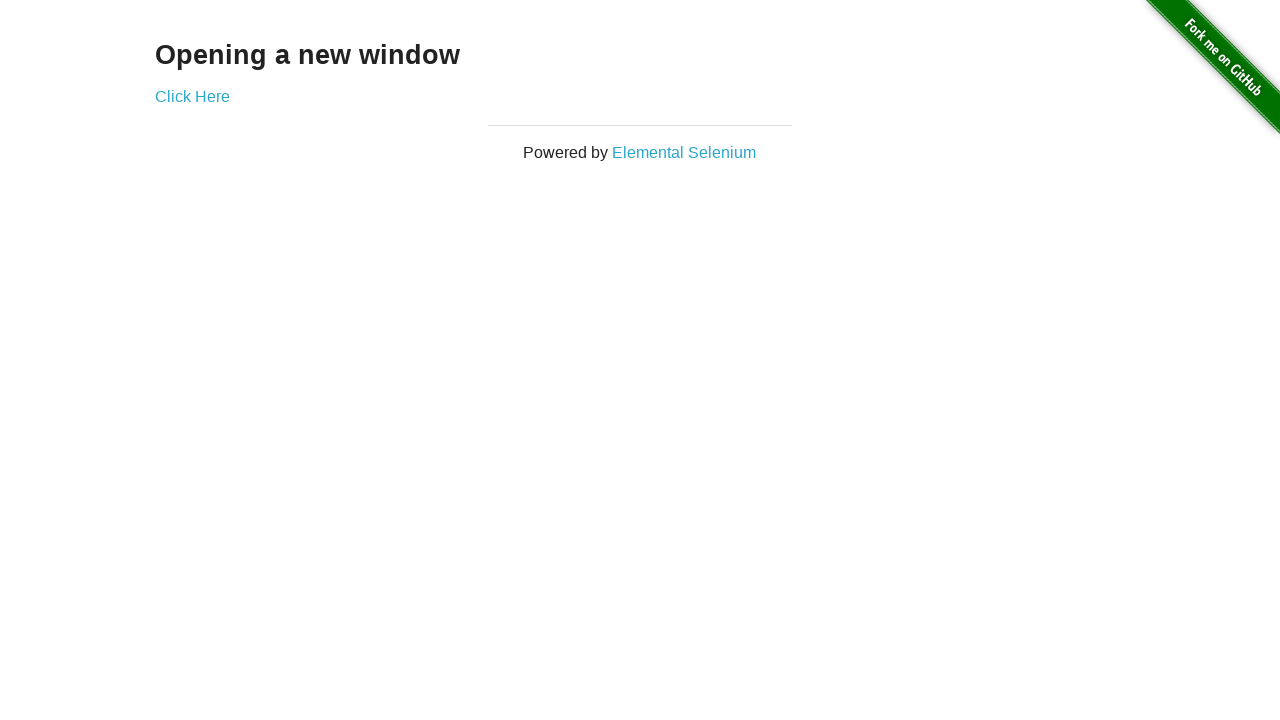

Verified first page title is 'The Internet'
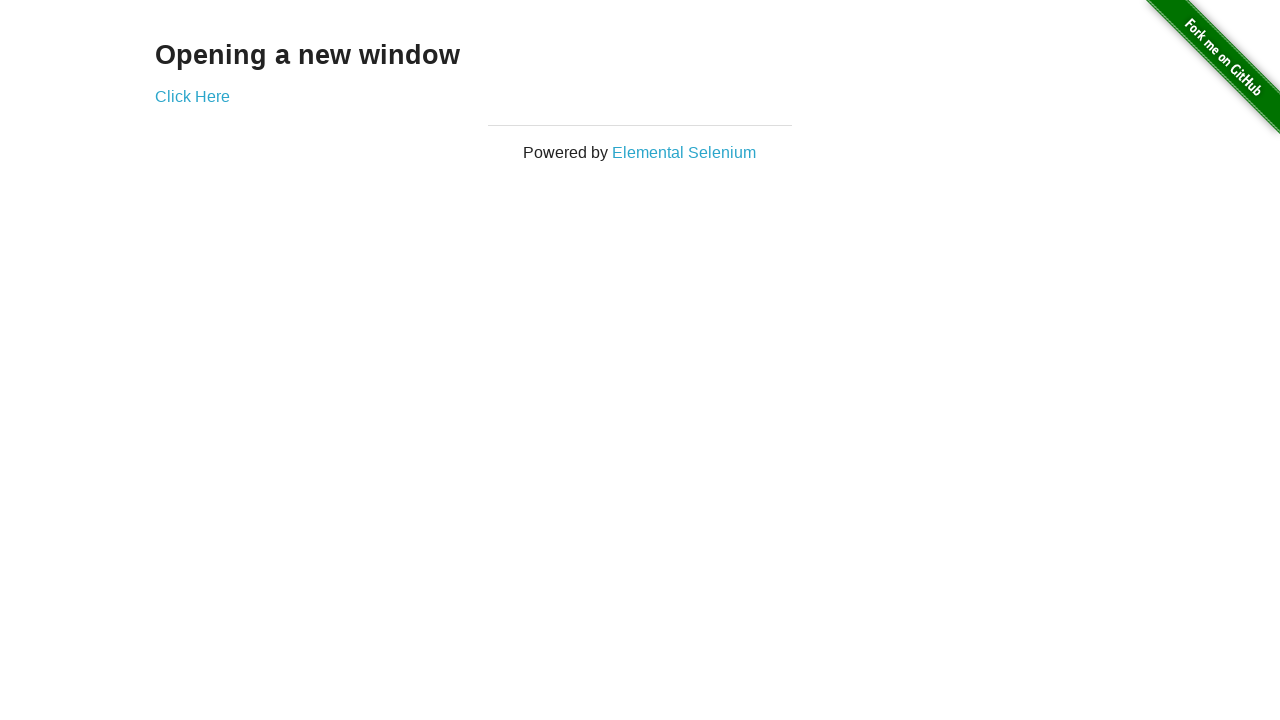

Clicked 'Click Here' link to open new window at (192, 96) on (//a)[2]
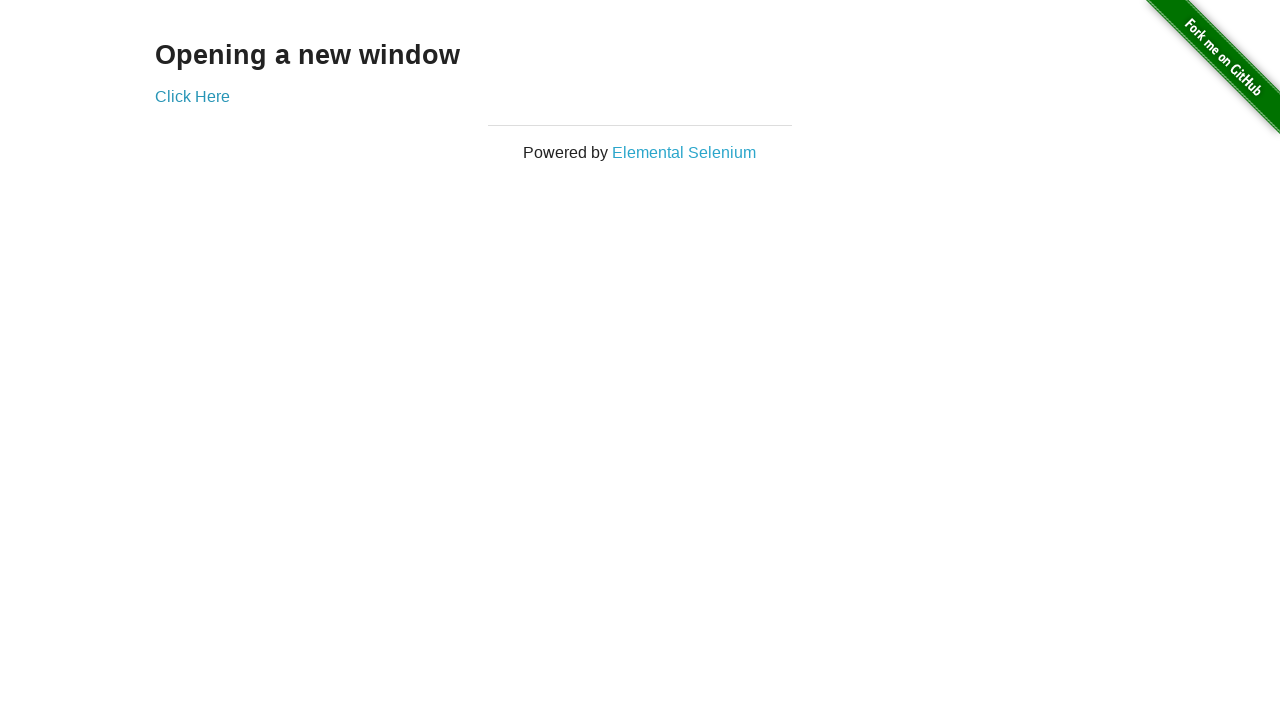

New page loaded successfully
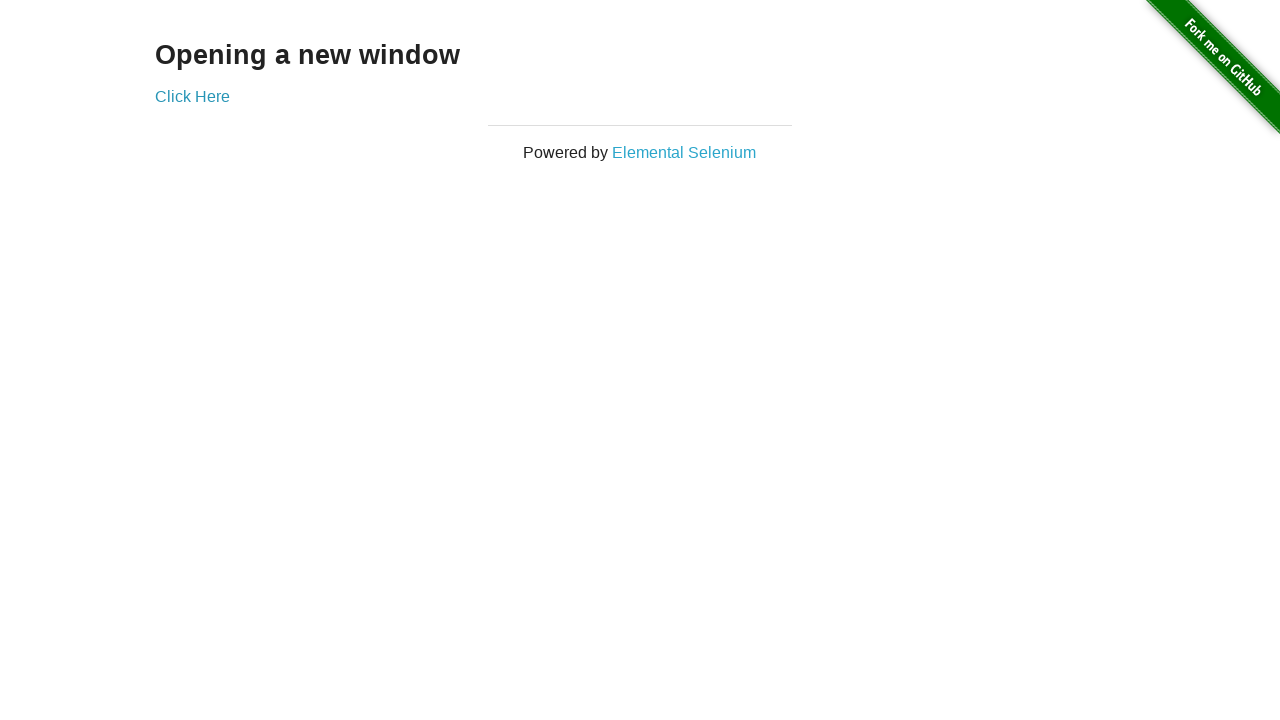

Verified new window title is 'New Window'
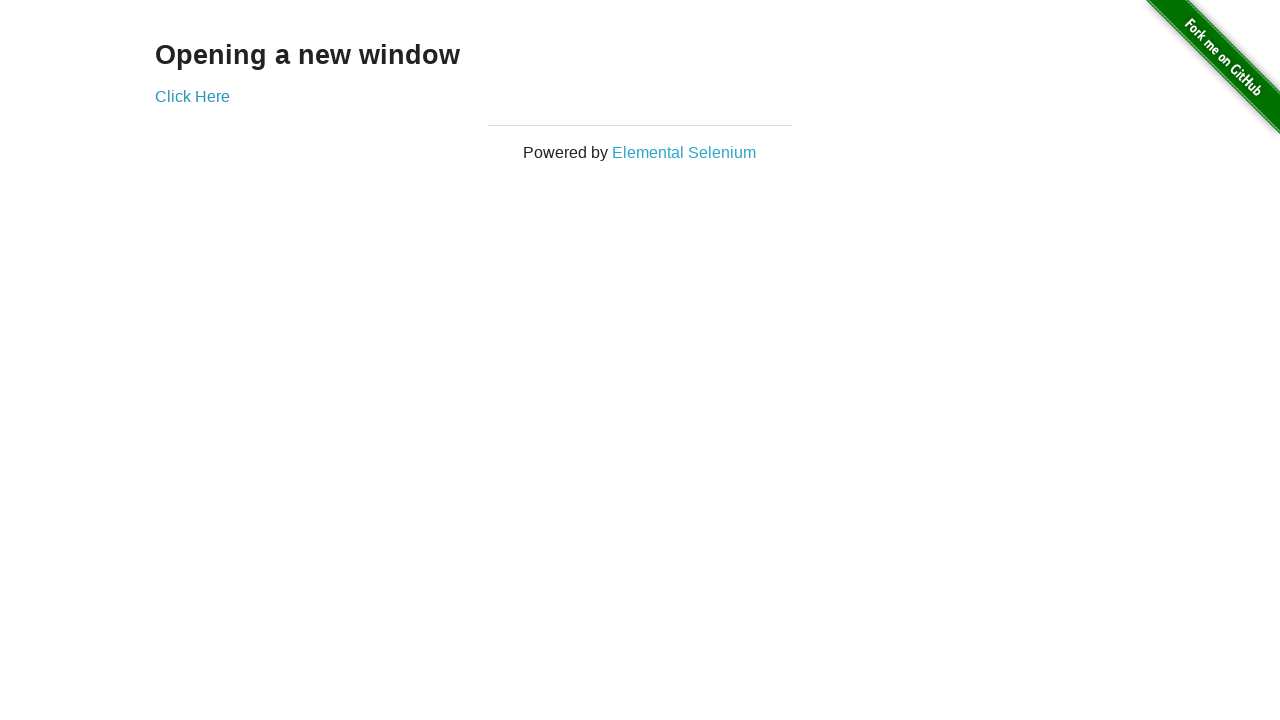

Switched back to first page
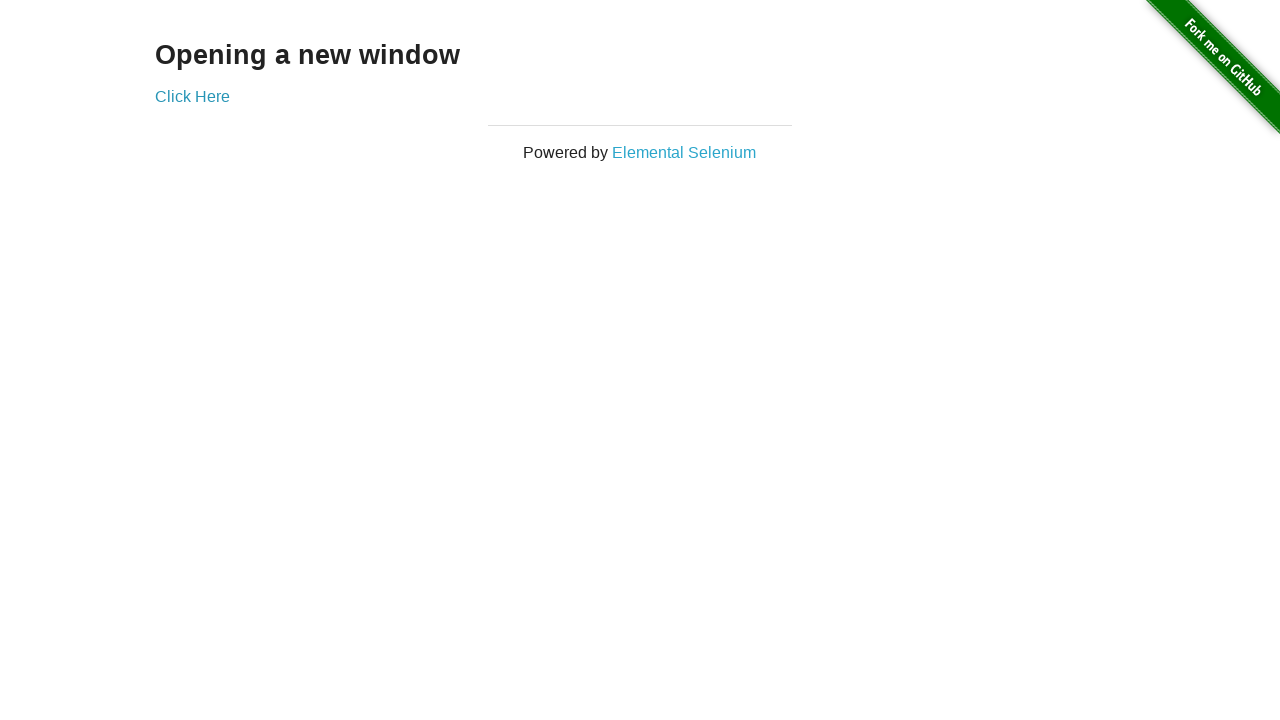

Verified first page title is still 'The Internet'
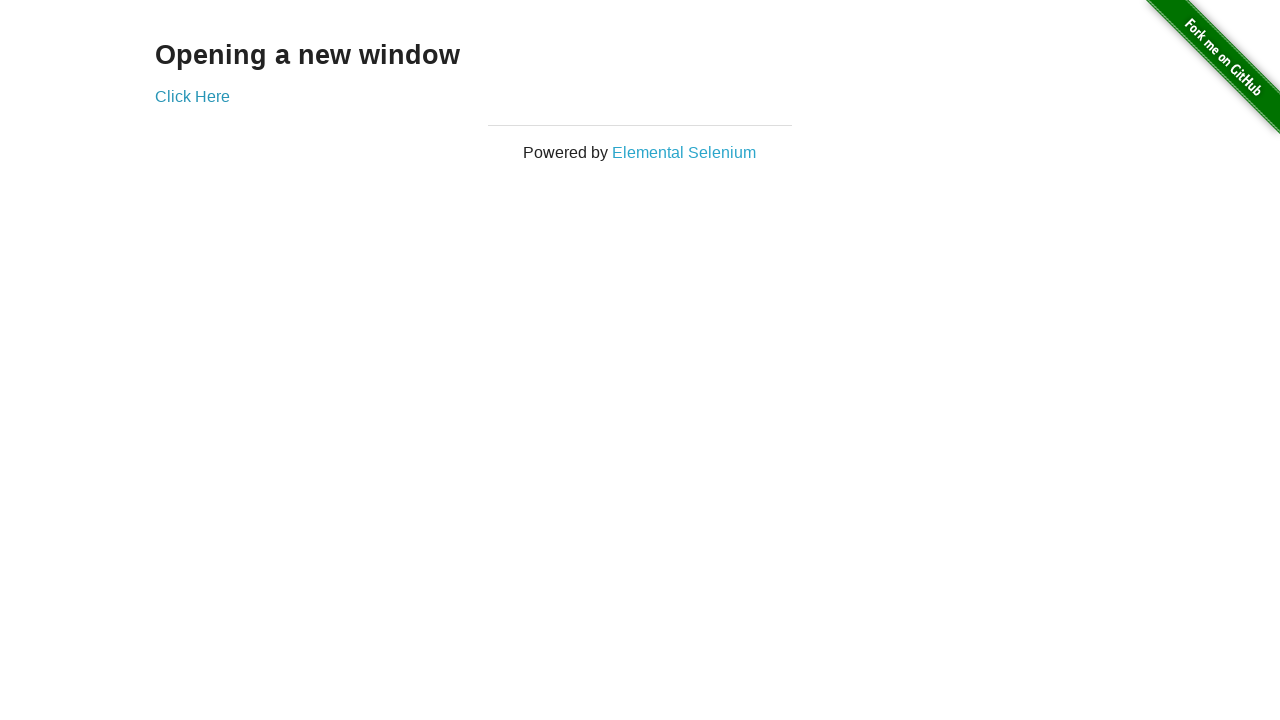

Switched to second page again
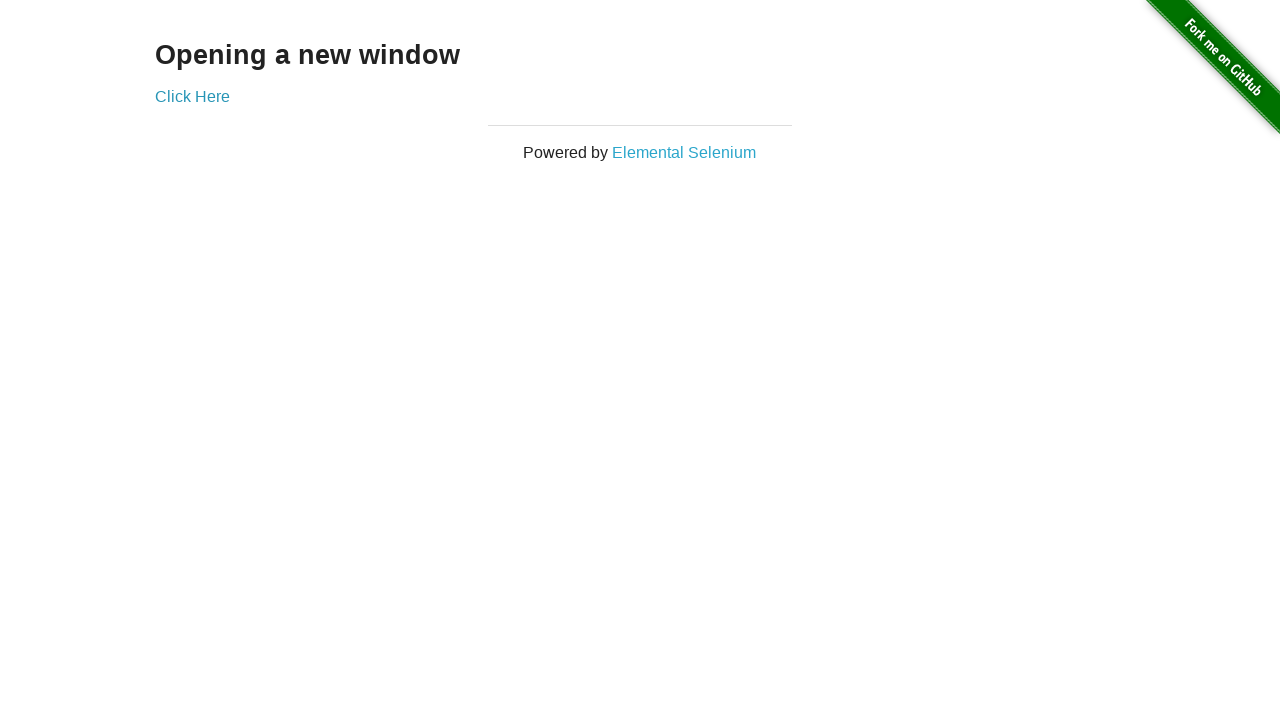

Switched back to first page
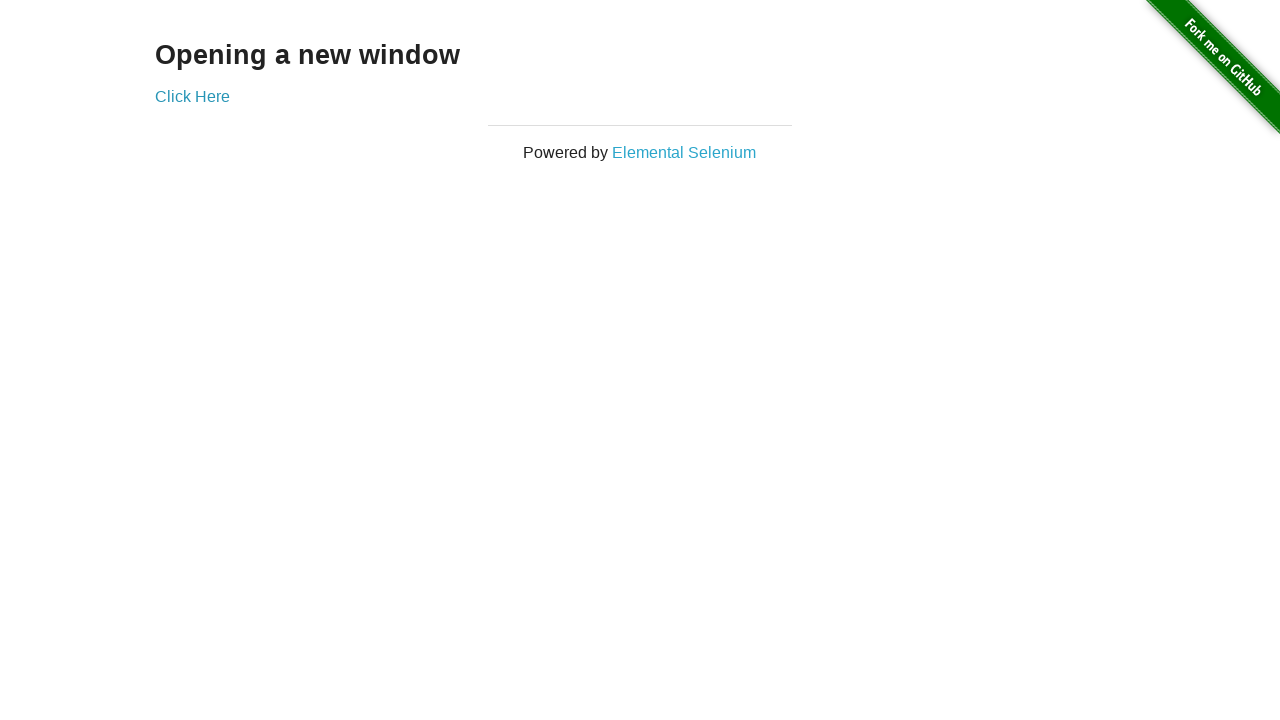

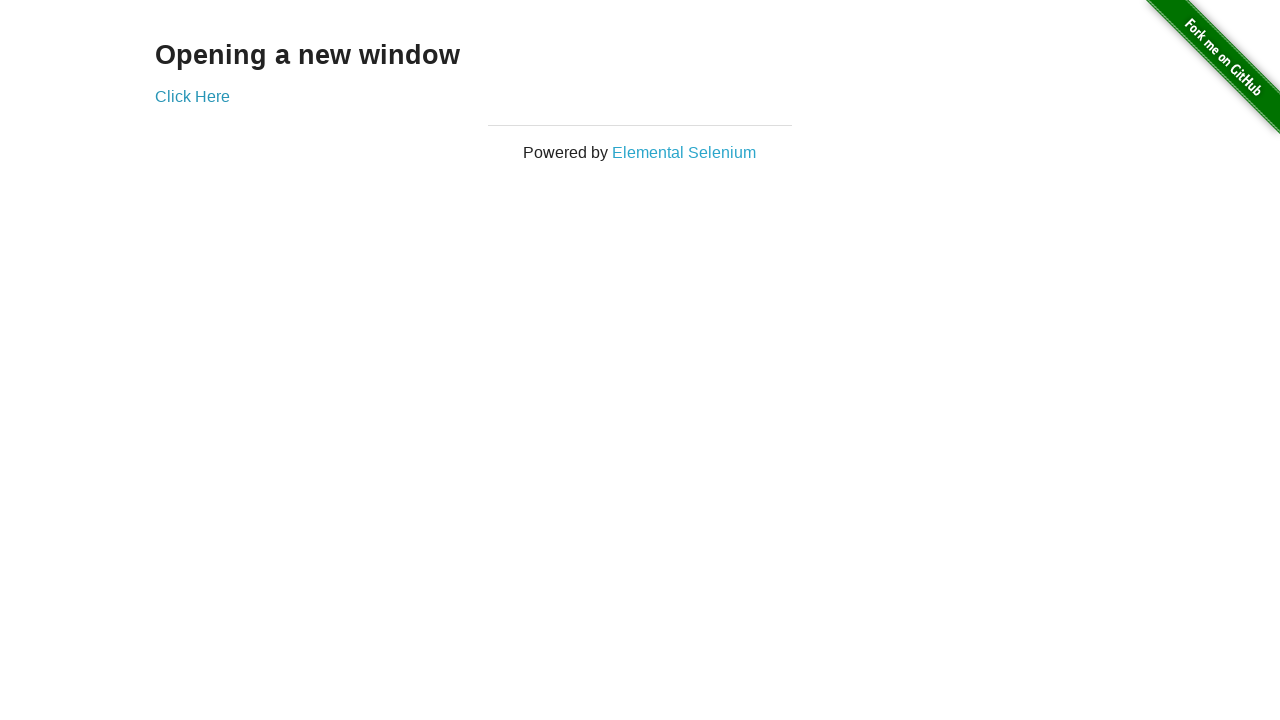